Tests navigation through the Qspiders demo app by clicking on UI Testing Concepts, Web Table, and Dynamic Web Table links, then verifies that HP Envy's discount information is displayed

Starting URL: https://demoapps.qspiders.com

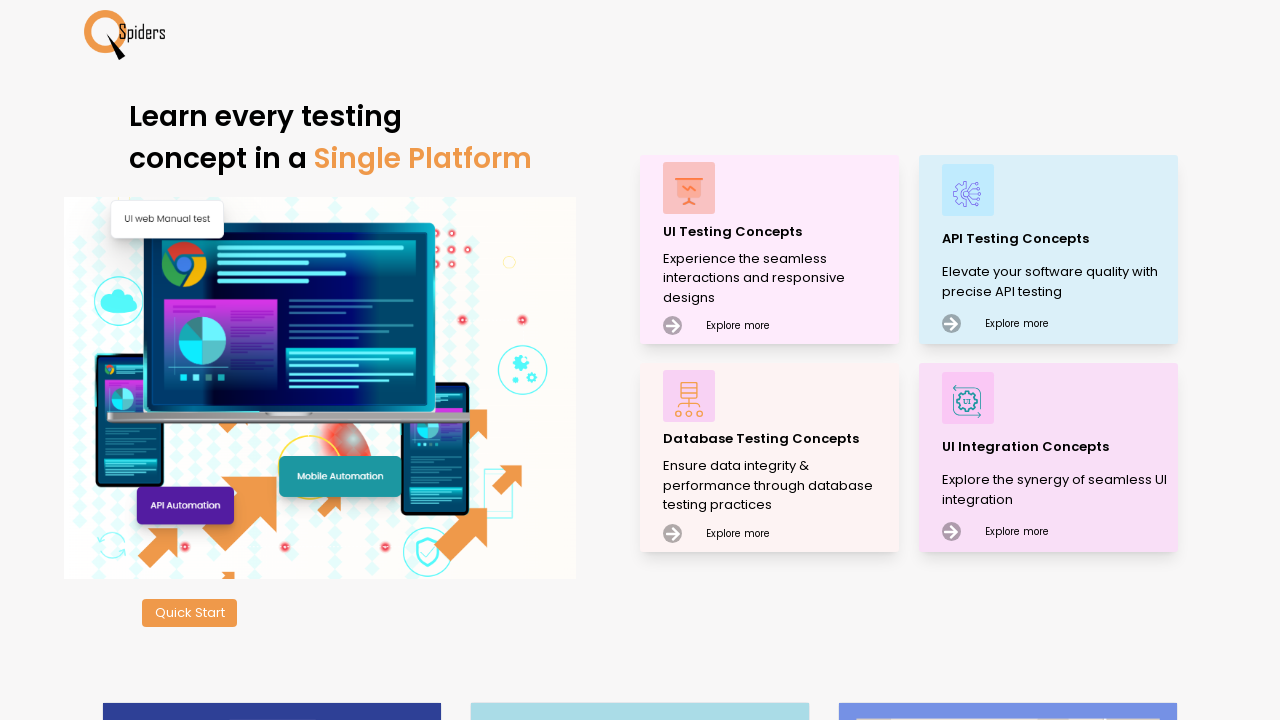

Clicked on UI Testing Concepts link at (778, 232) on xpath=//p[contains(text(),'UI Testing Concepts')]
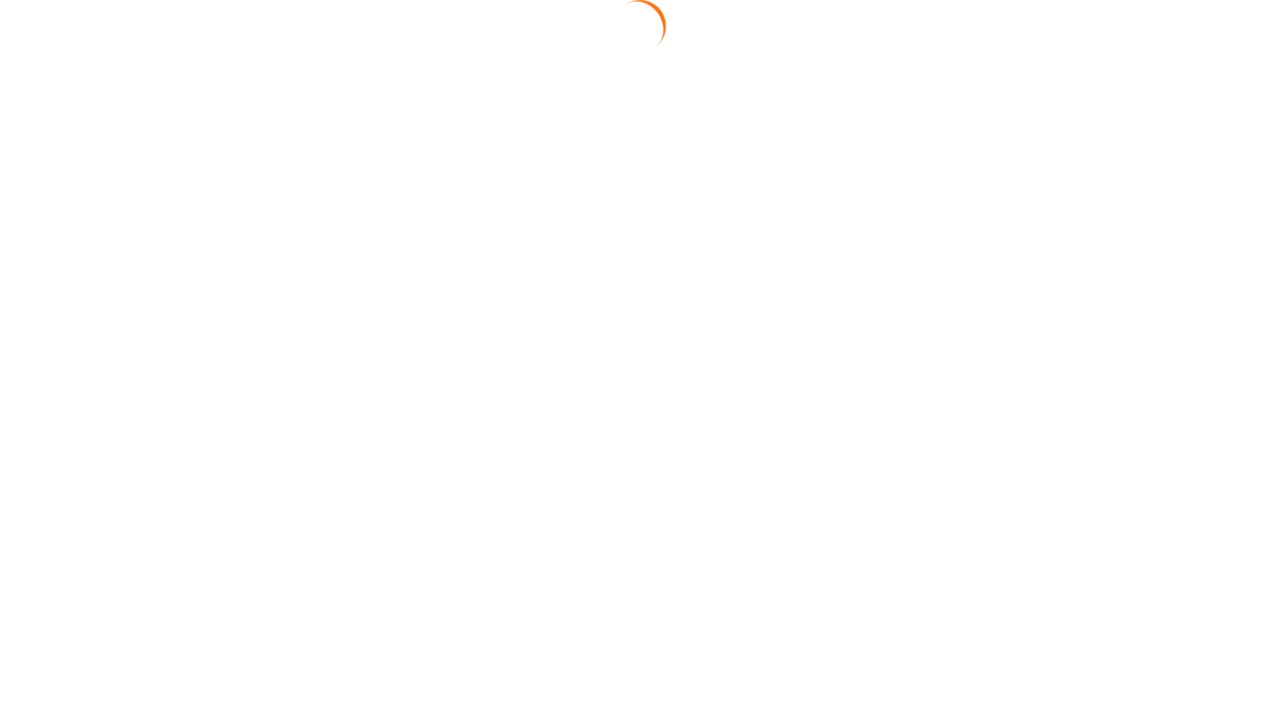

Navigated to UI Testing page
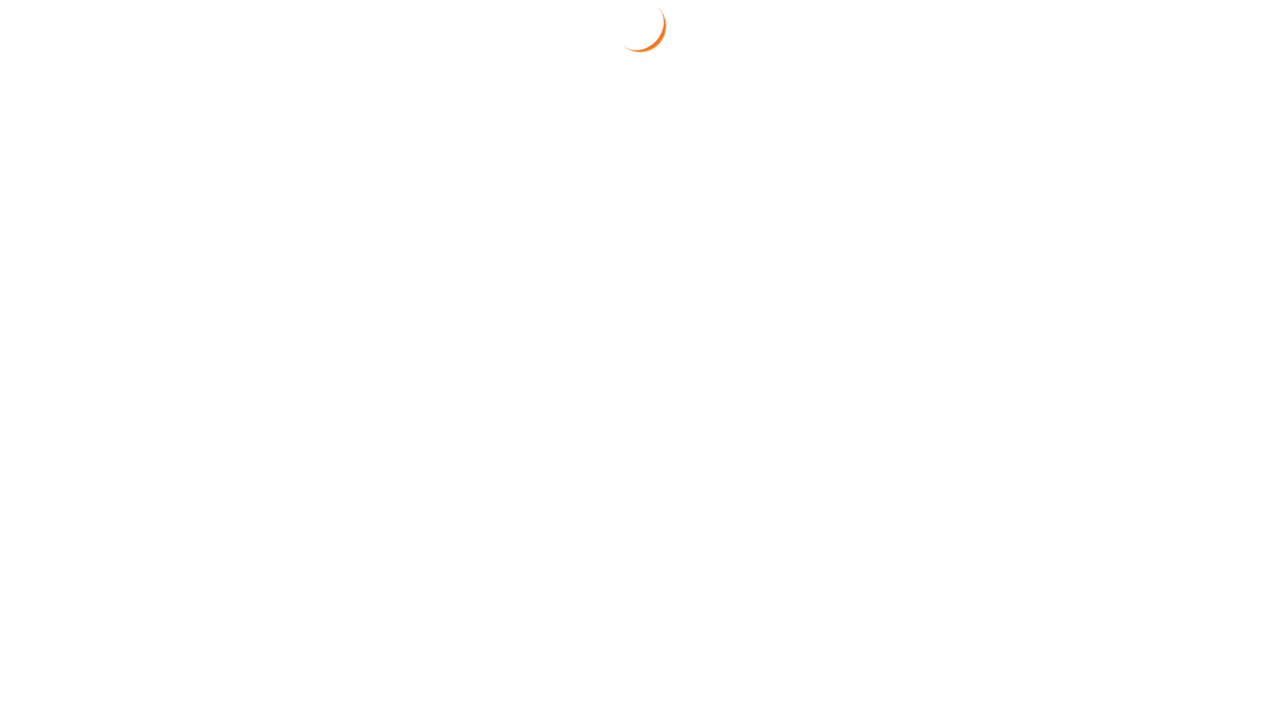

Clicked on Web Table section at (54, 373) on xpath=//section[contains(text(),'Web Table')]
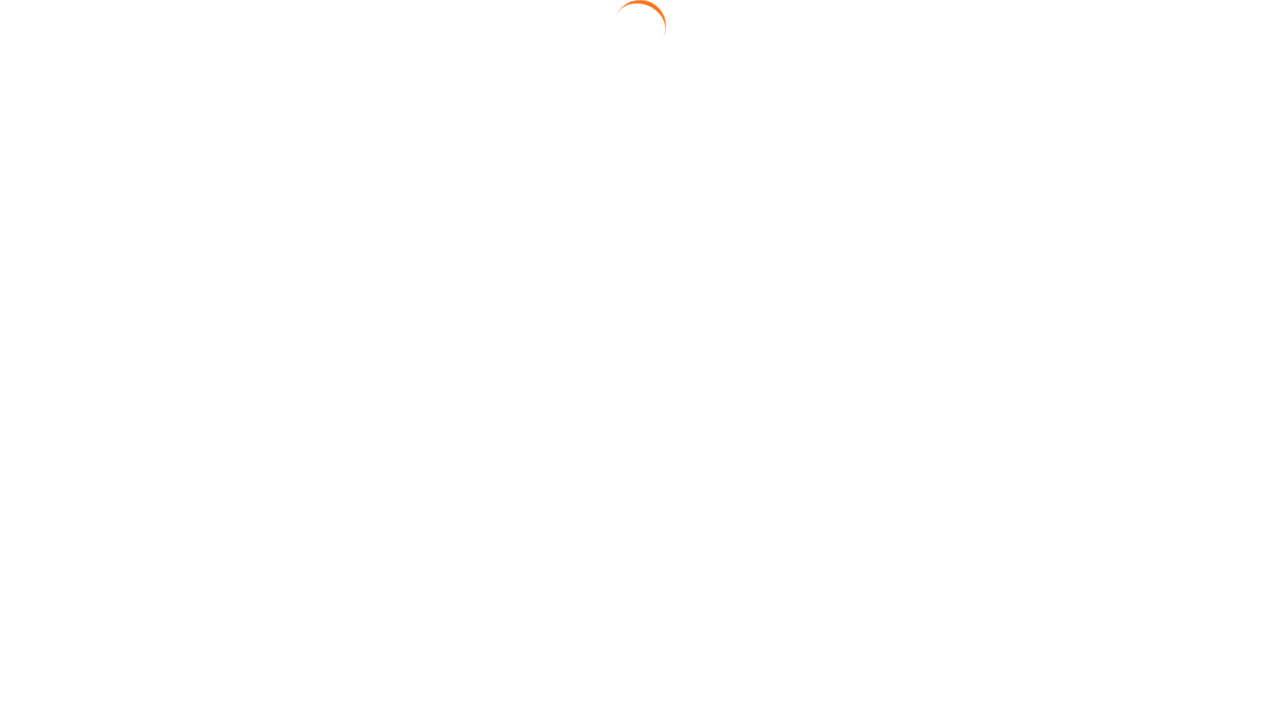

Clicked on Dynamic Web Table link at (1170, 163) on xpath=//a[contains(text(),'Dynamic Web Table')]
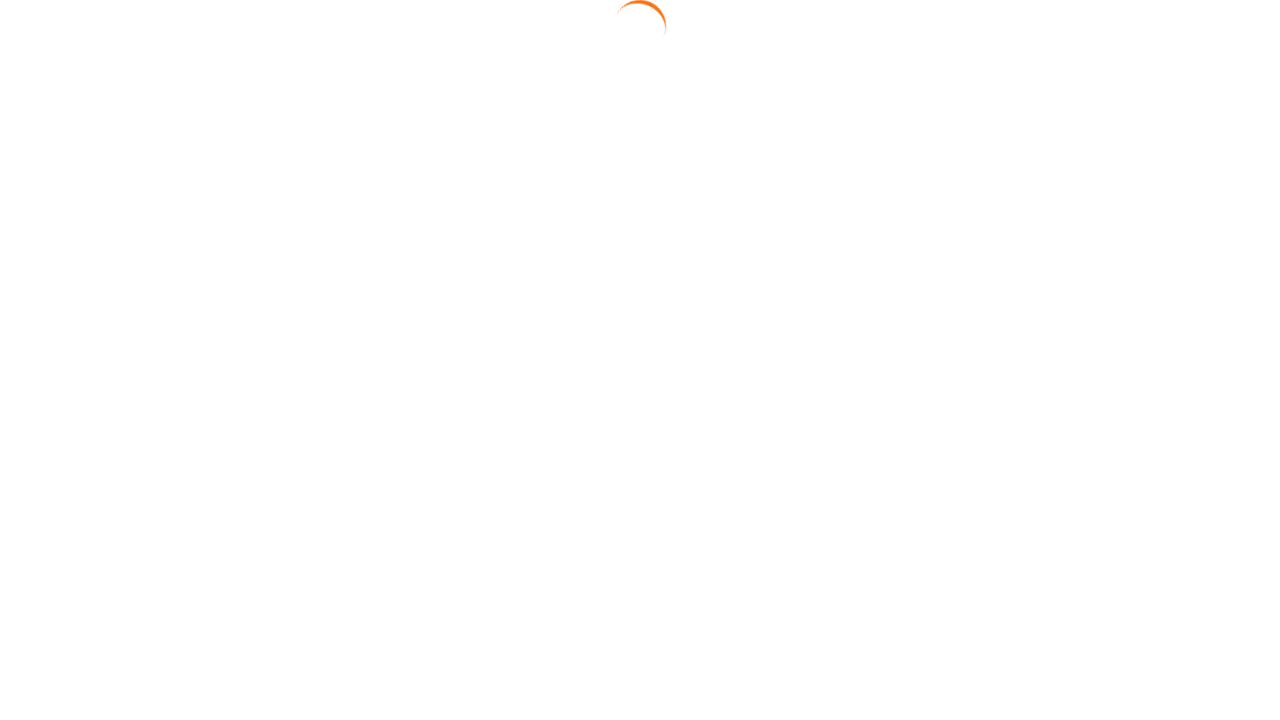

HP Envy discount element is now visible
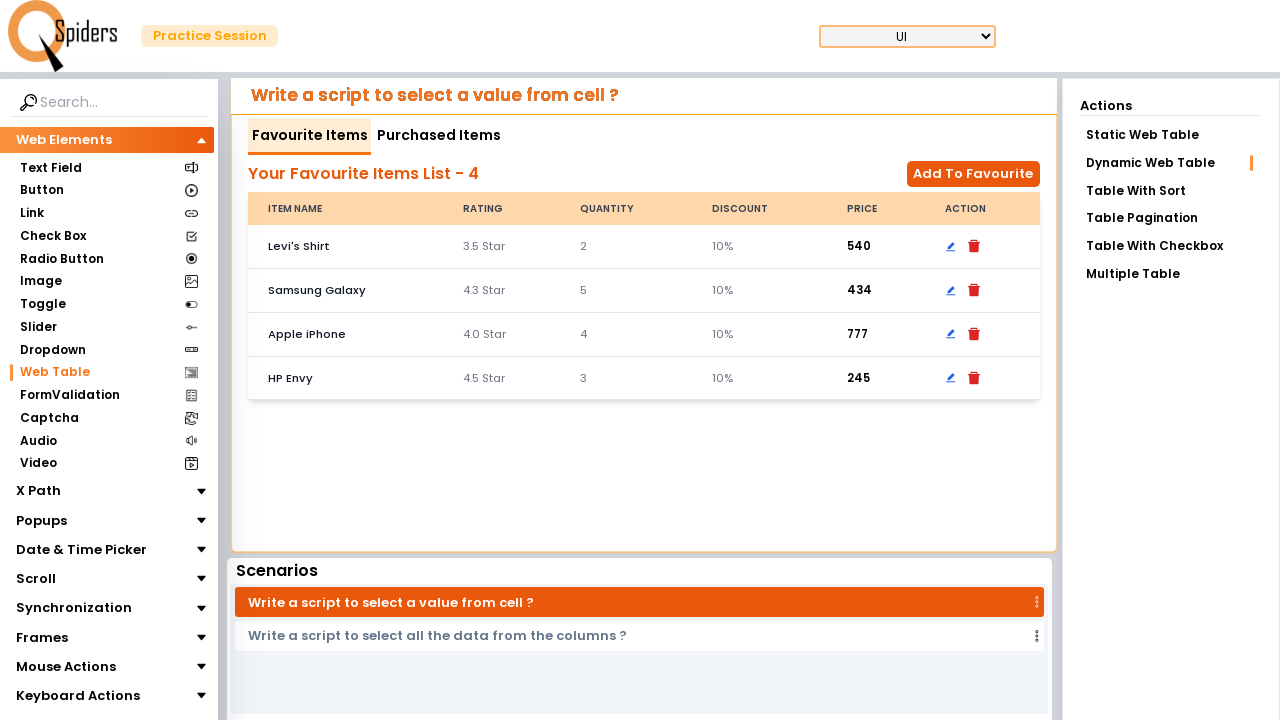

Located HP Envy discount element
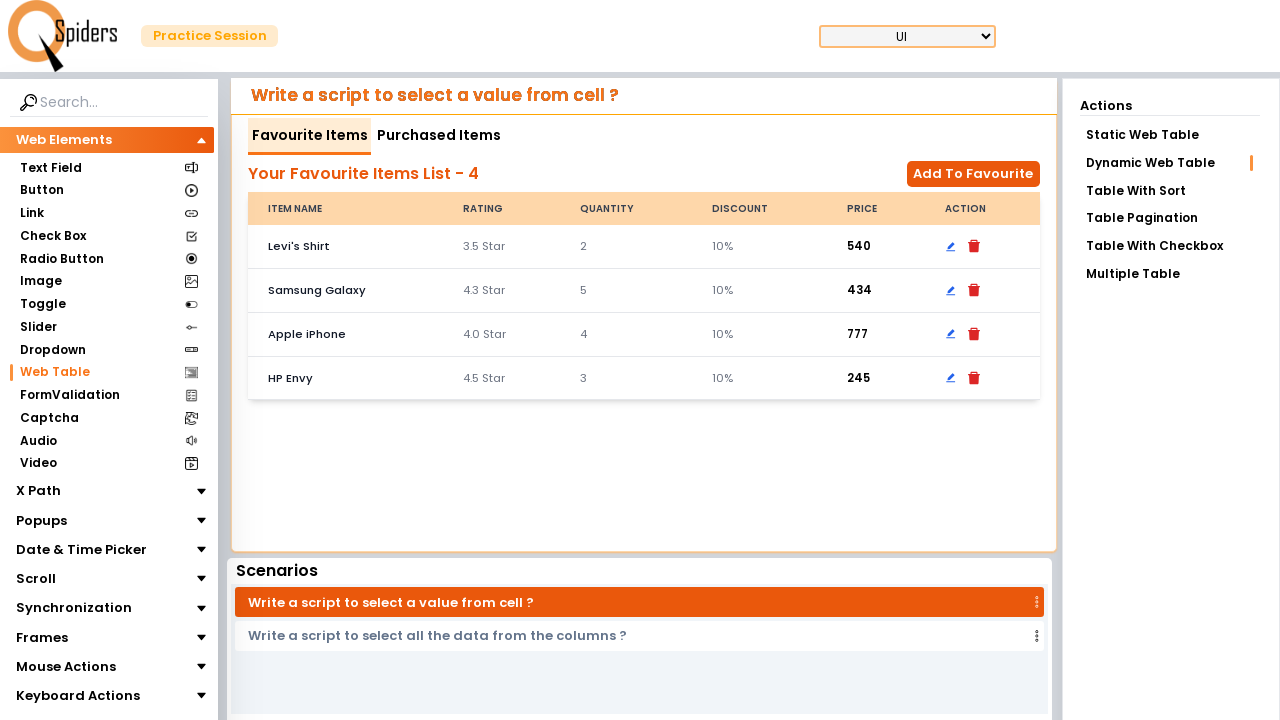

Verified HP Envy discount element is visible
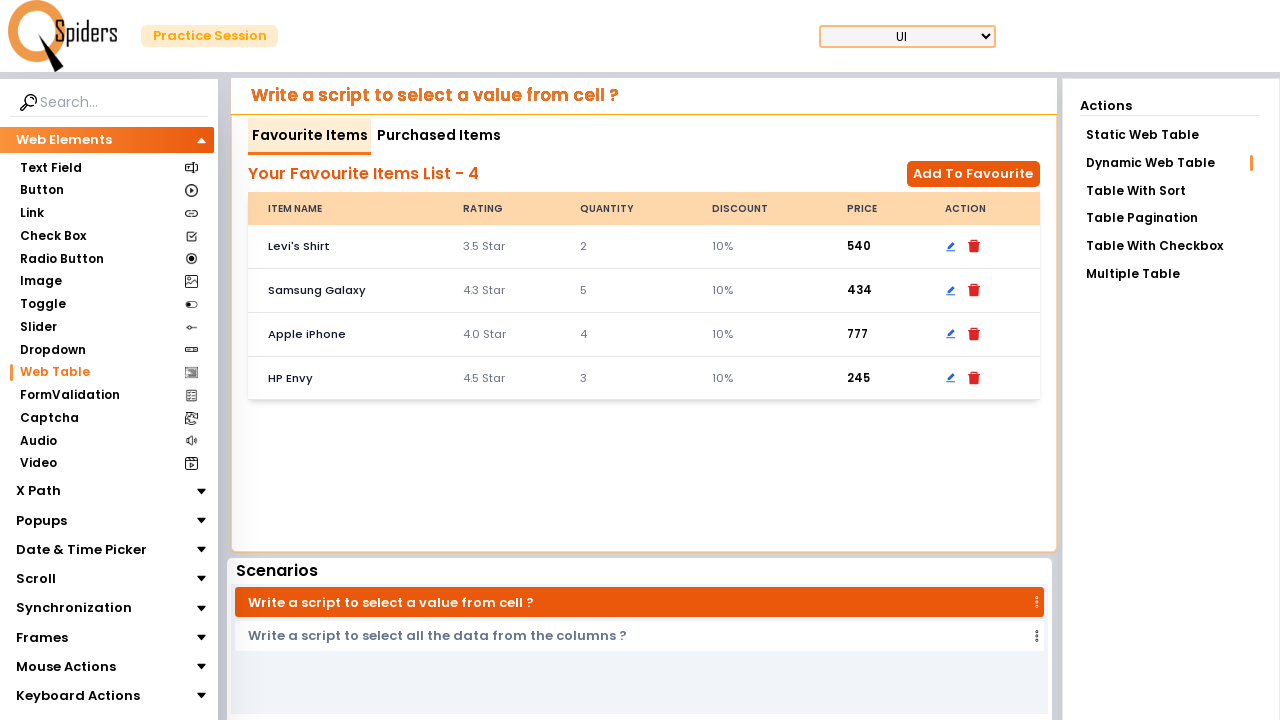

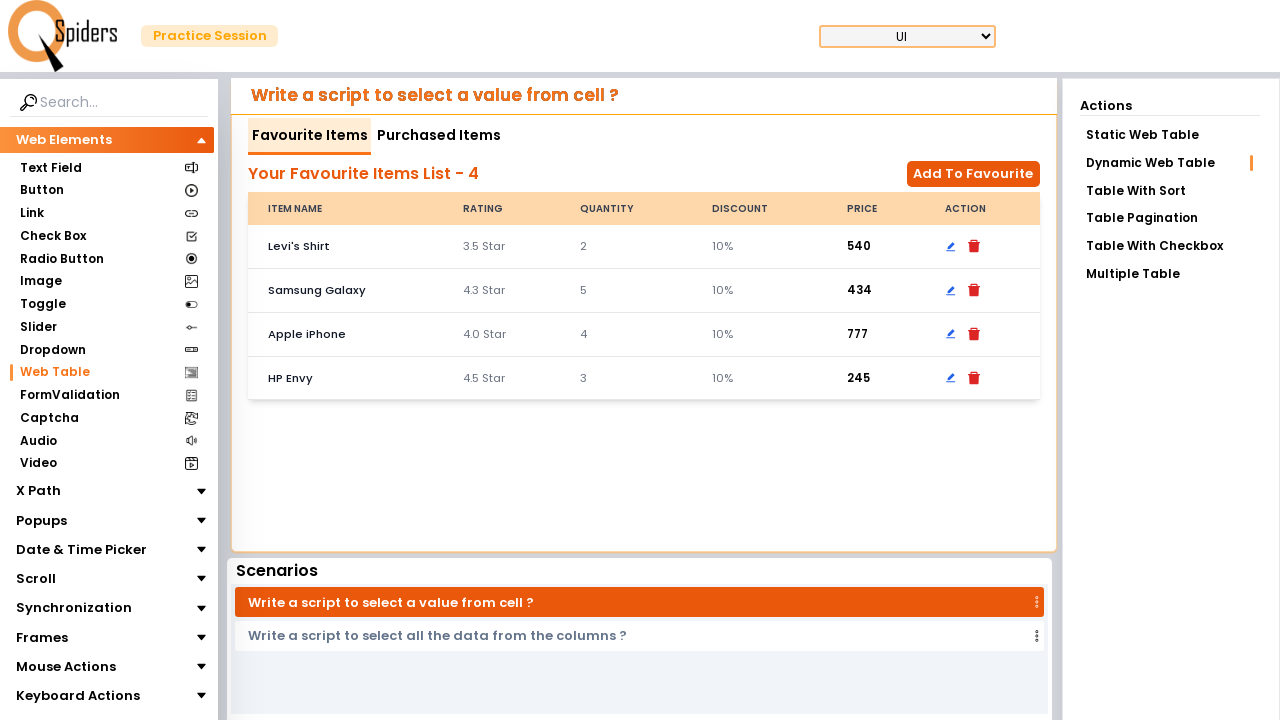